Performs drag and drop action from draggable element to a specific offset position

Starting URL: https://crossbrowsertesting.github.io/drag-and-drop

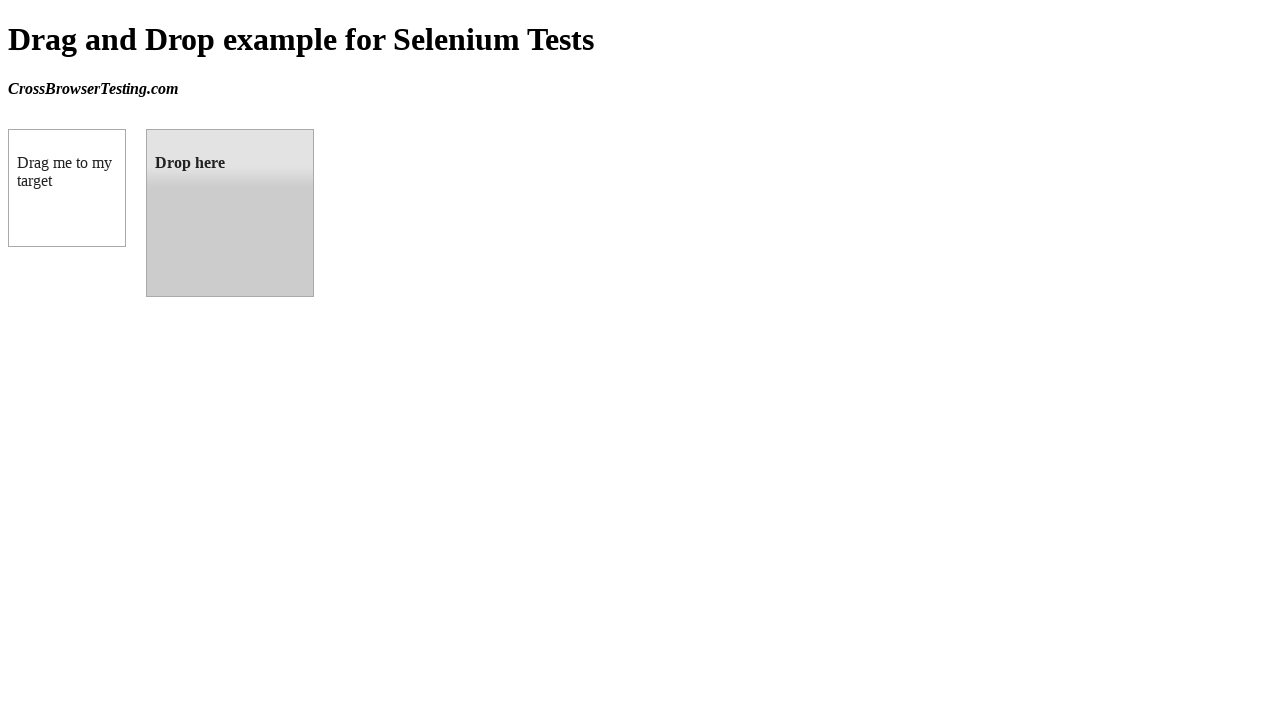

Located draggable element (box A)
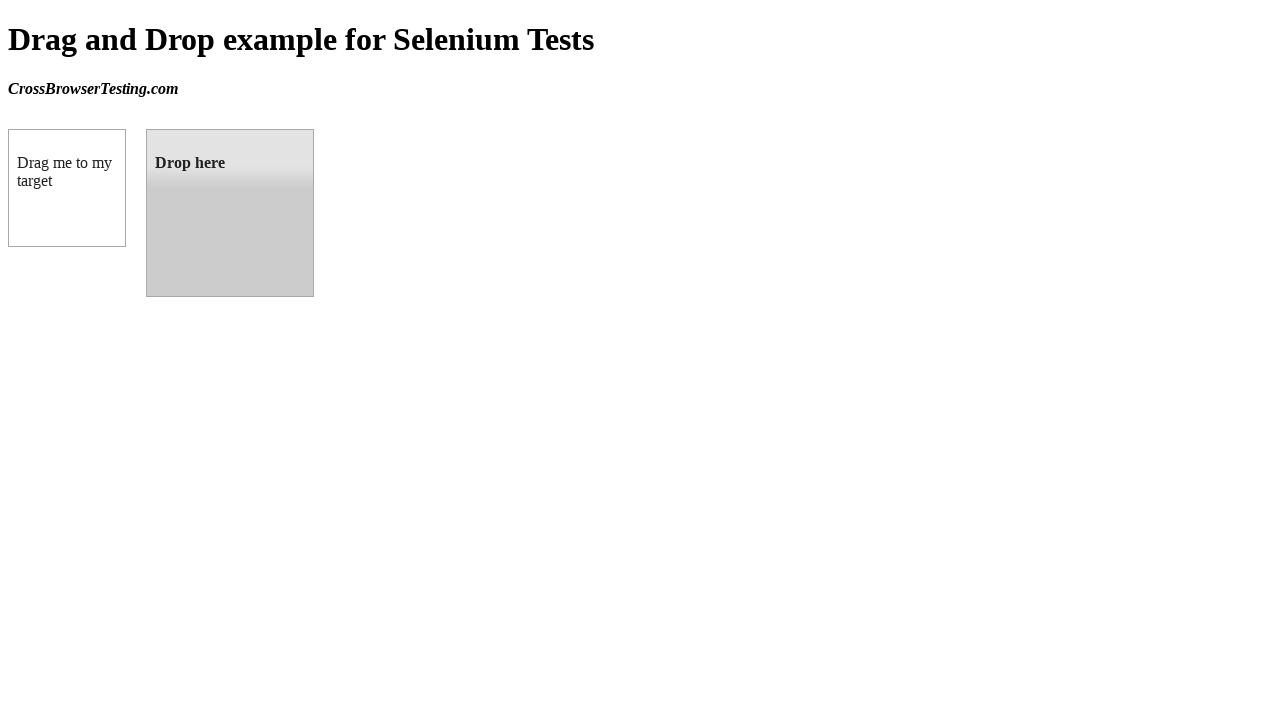

Located droppable element (box B)
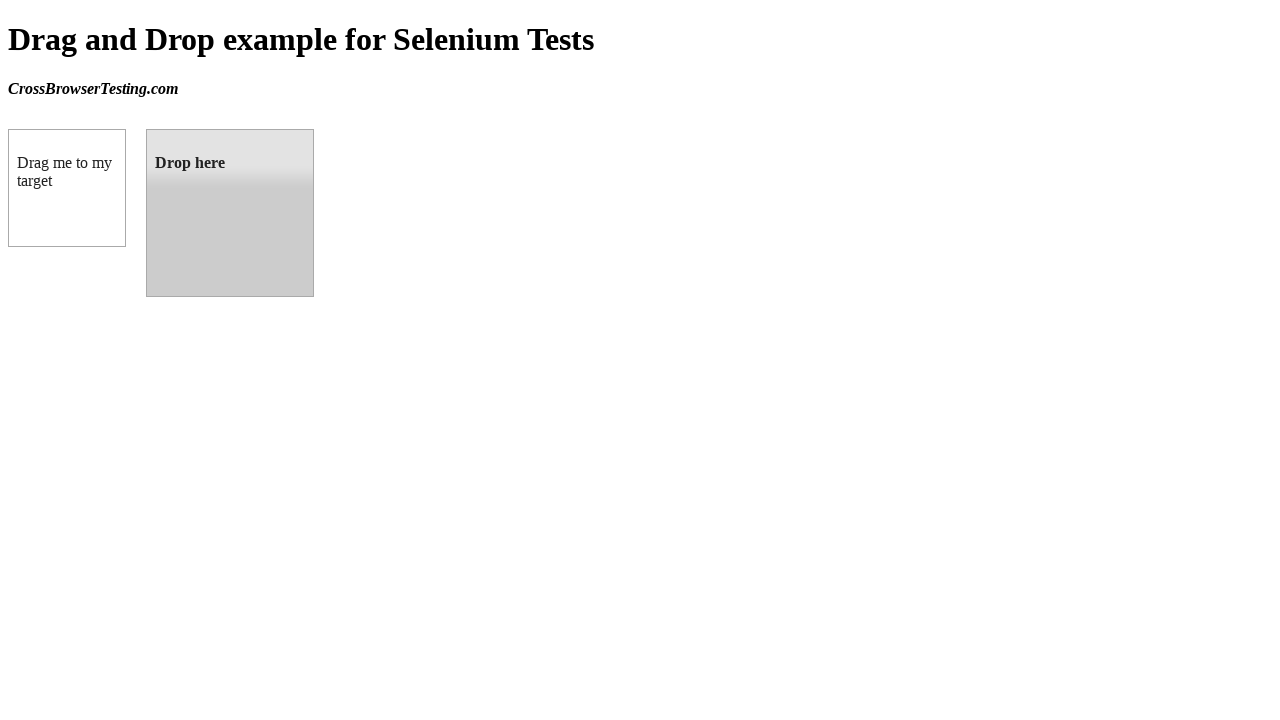

Retrieved bounding box of target element
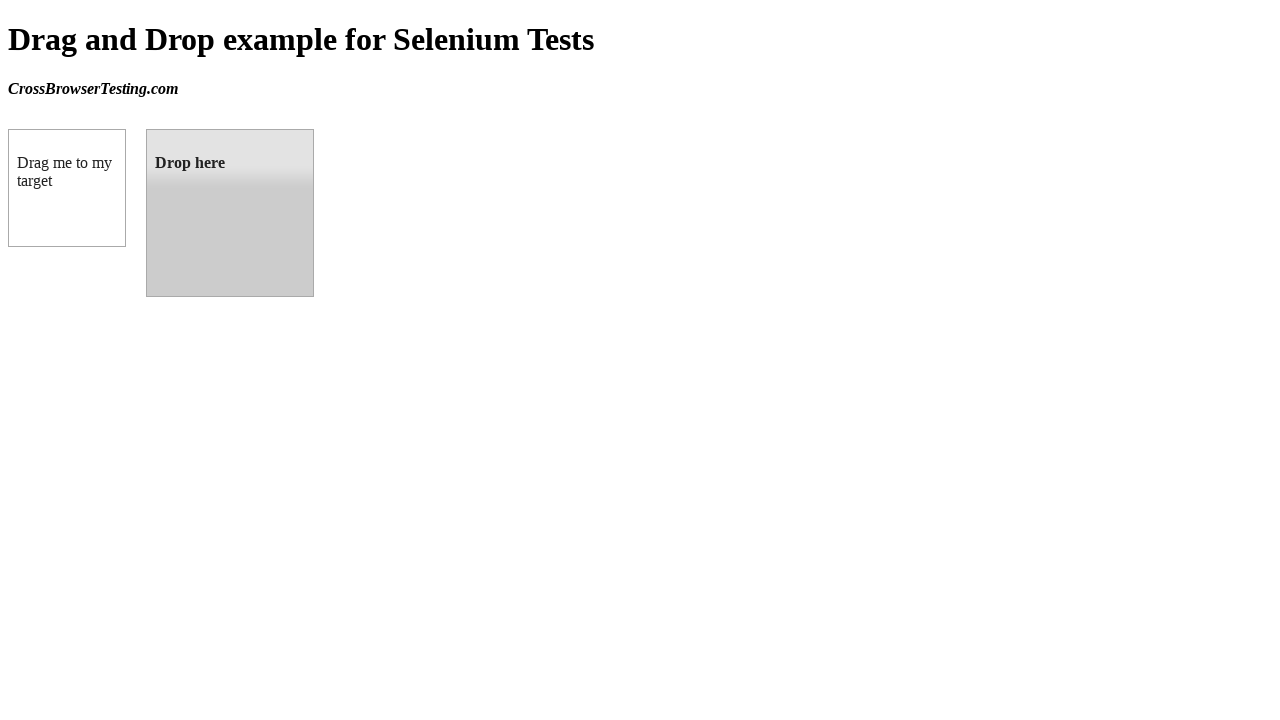

Performed drag and drop from box A to box B at (230, 213)
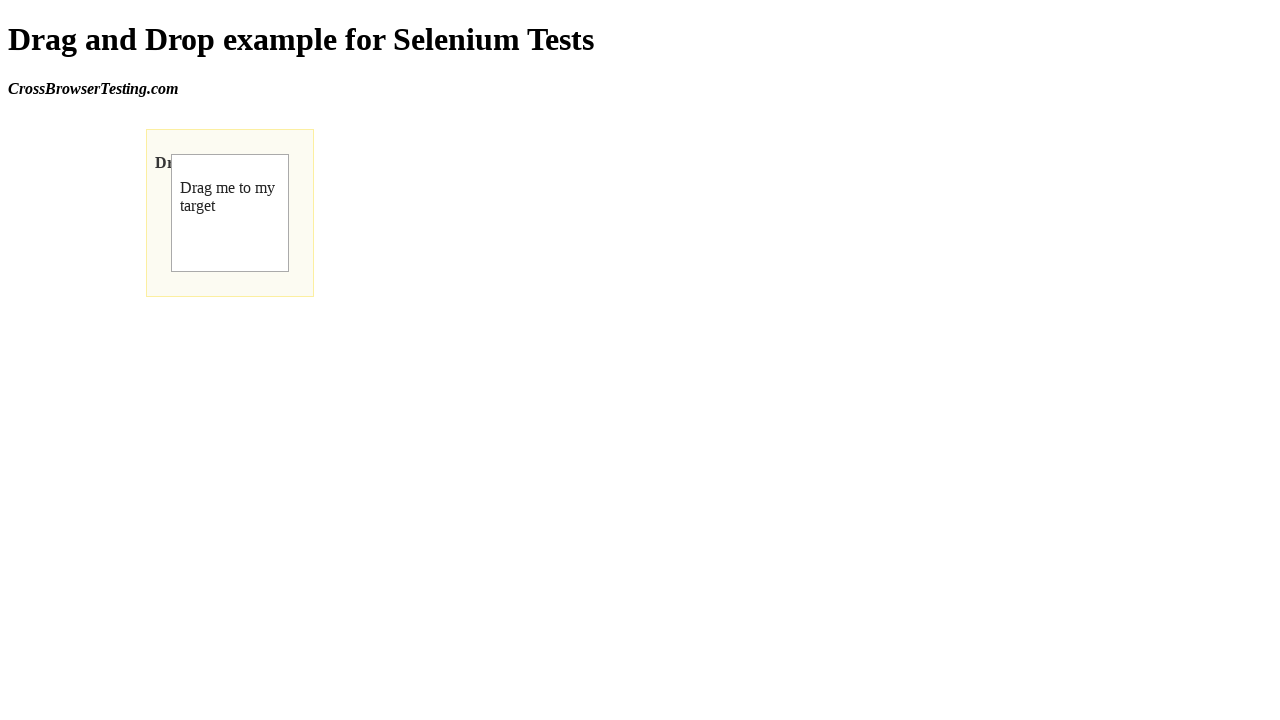

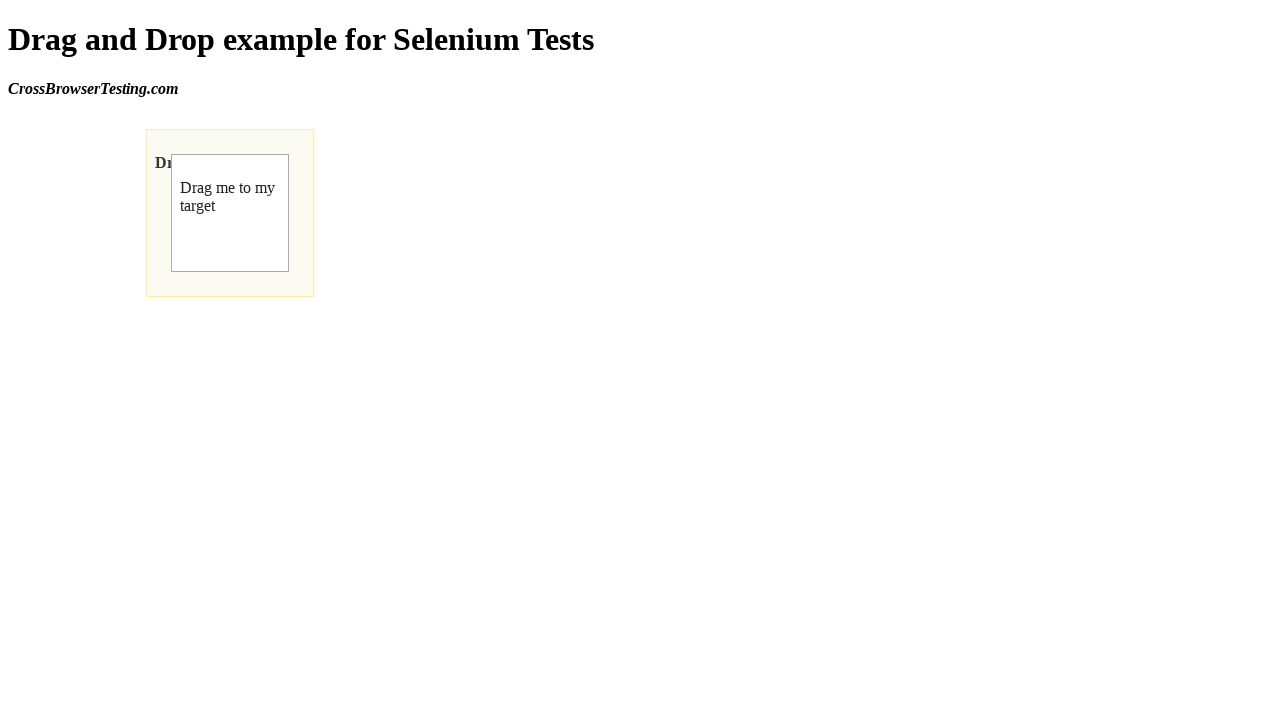